Tests various JavaScript scrolling techniques including scrolling to middle, bottom, to a specific element, back to top, and scrolling within a table container on an automation practice page.

Starting URL: https://www.rahulshettyacademy.com/AutomationPractice/

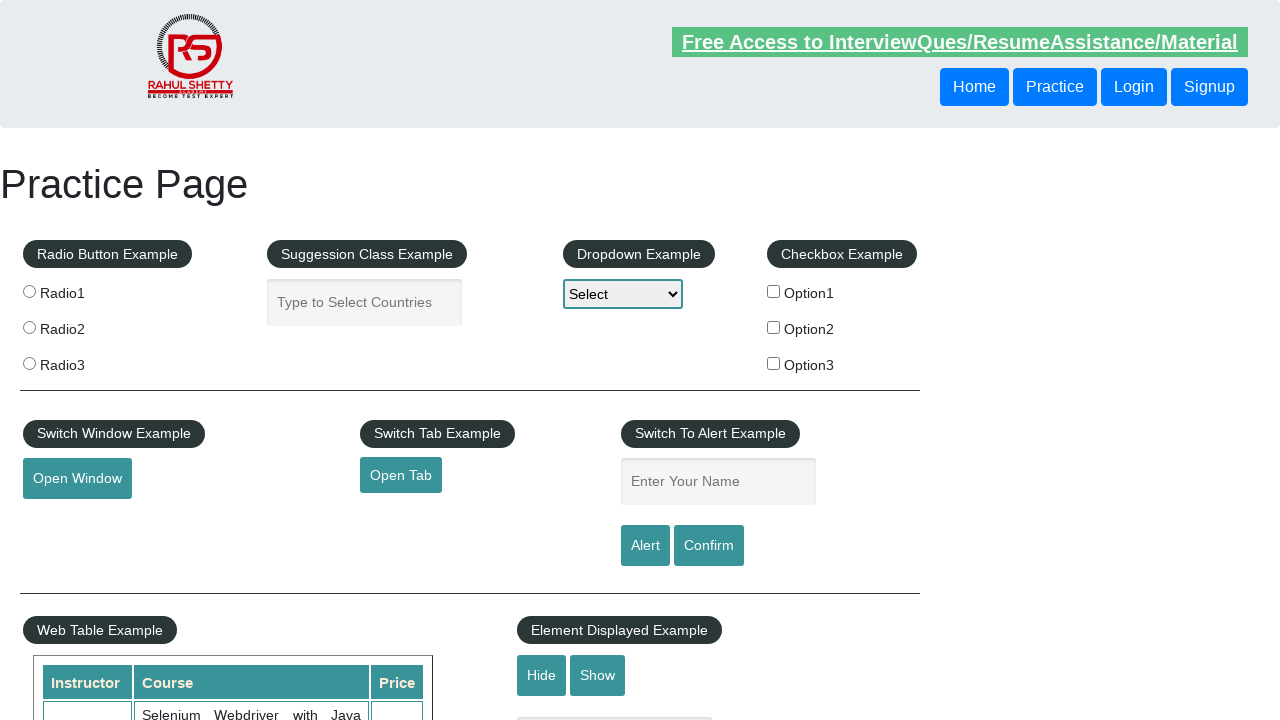

Scrolled down by 500 pixels to middle of page
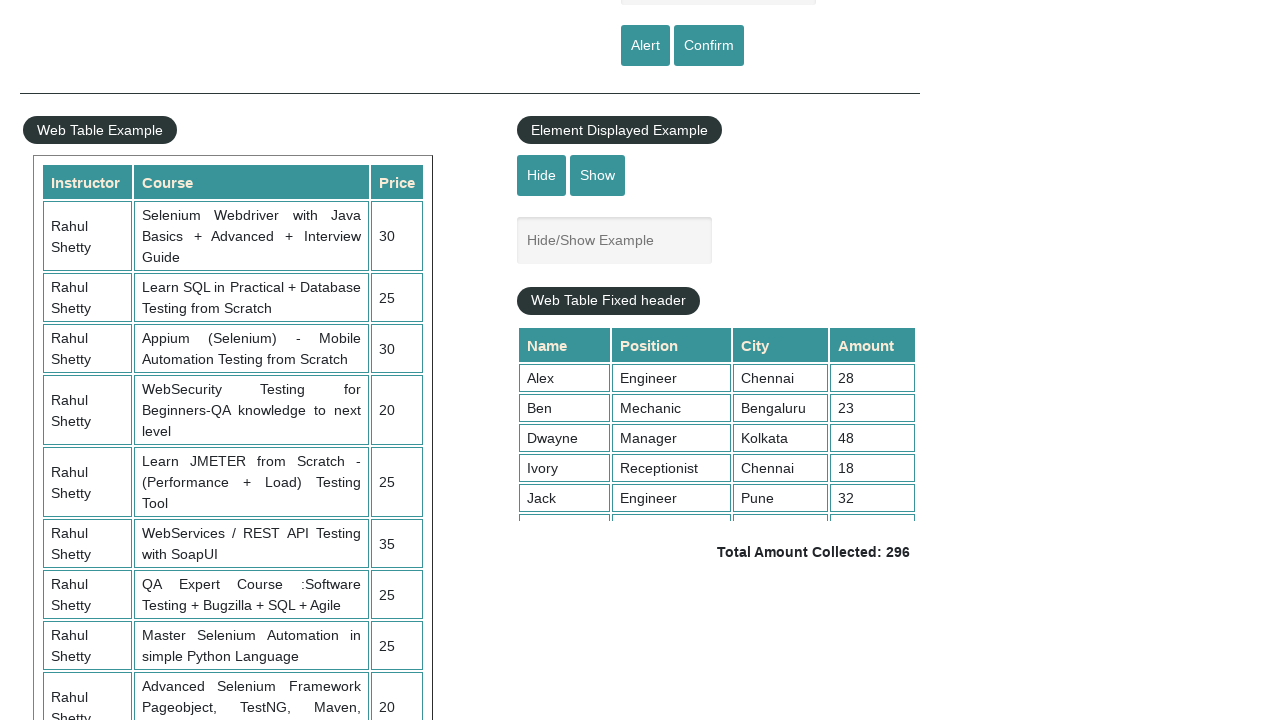

Scrolled to the bottom of the page
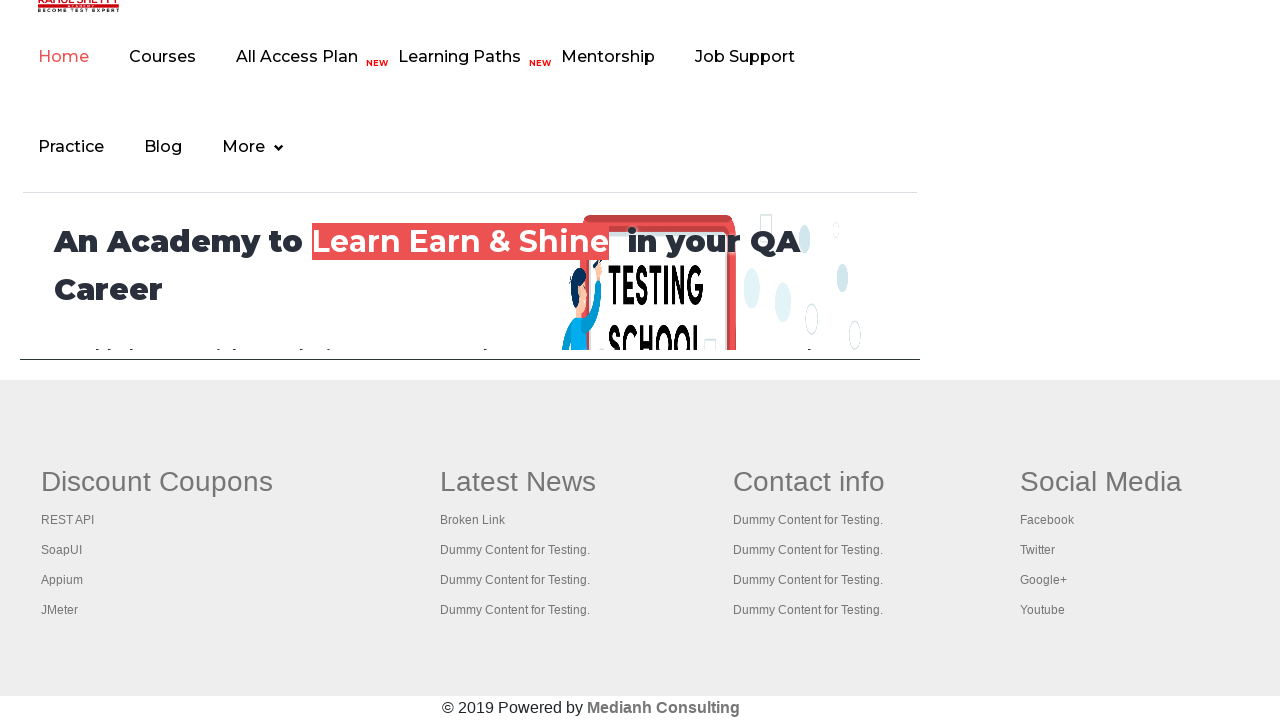

Scrolled to specific element (Join option in table)
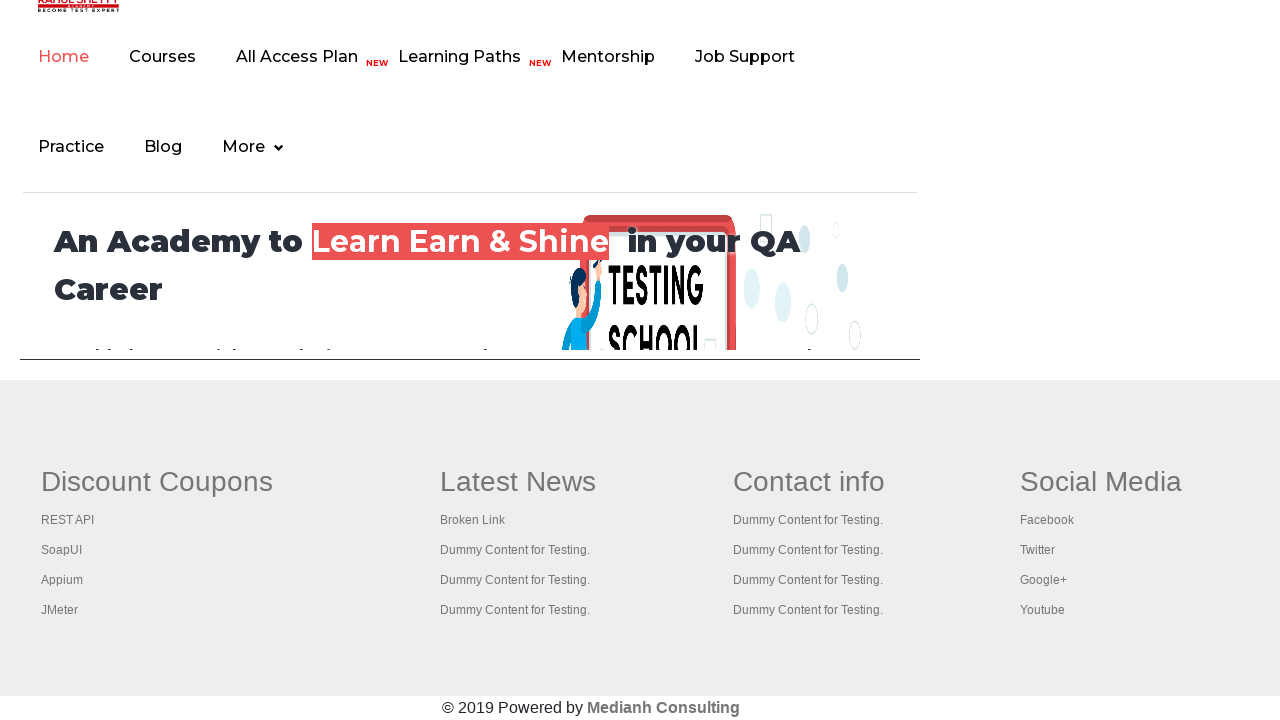

Waited 2 seconds before scrolling back up
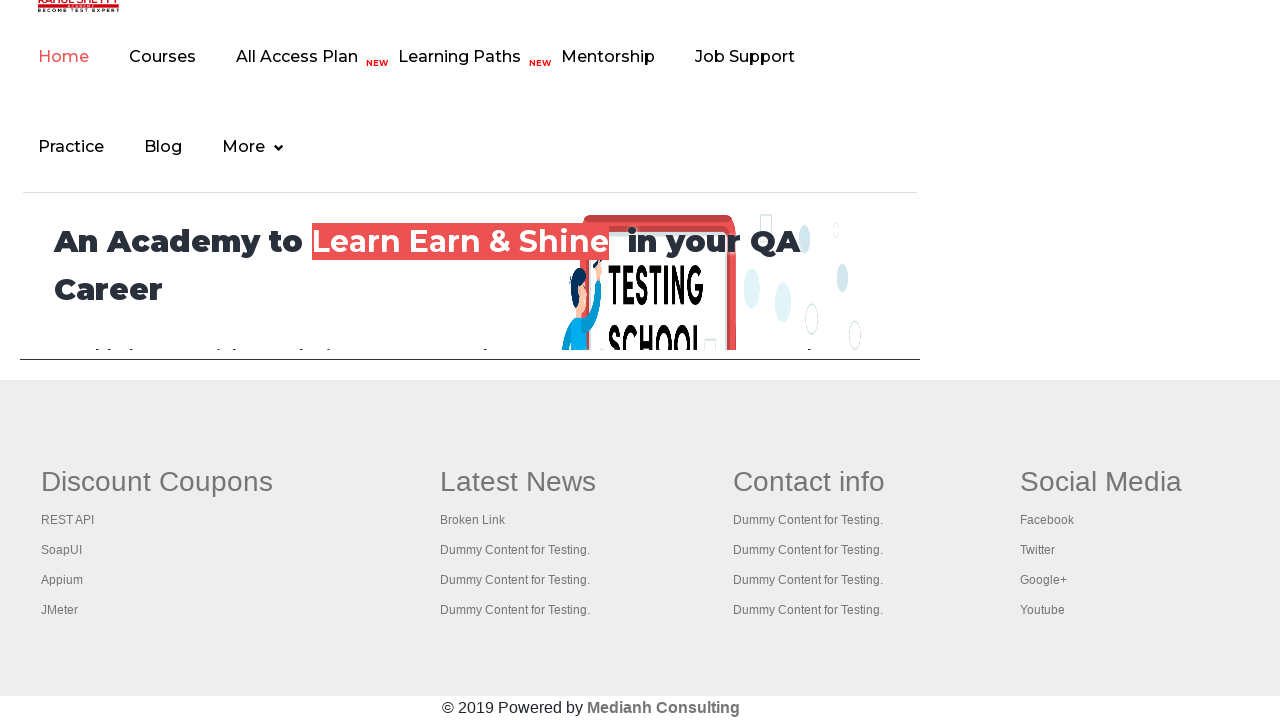

Scrolled back to the top of the page
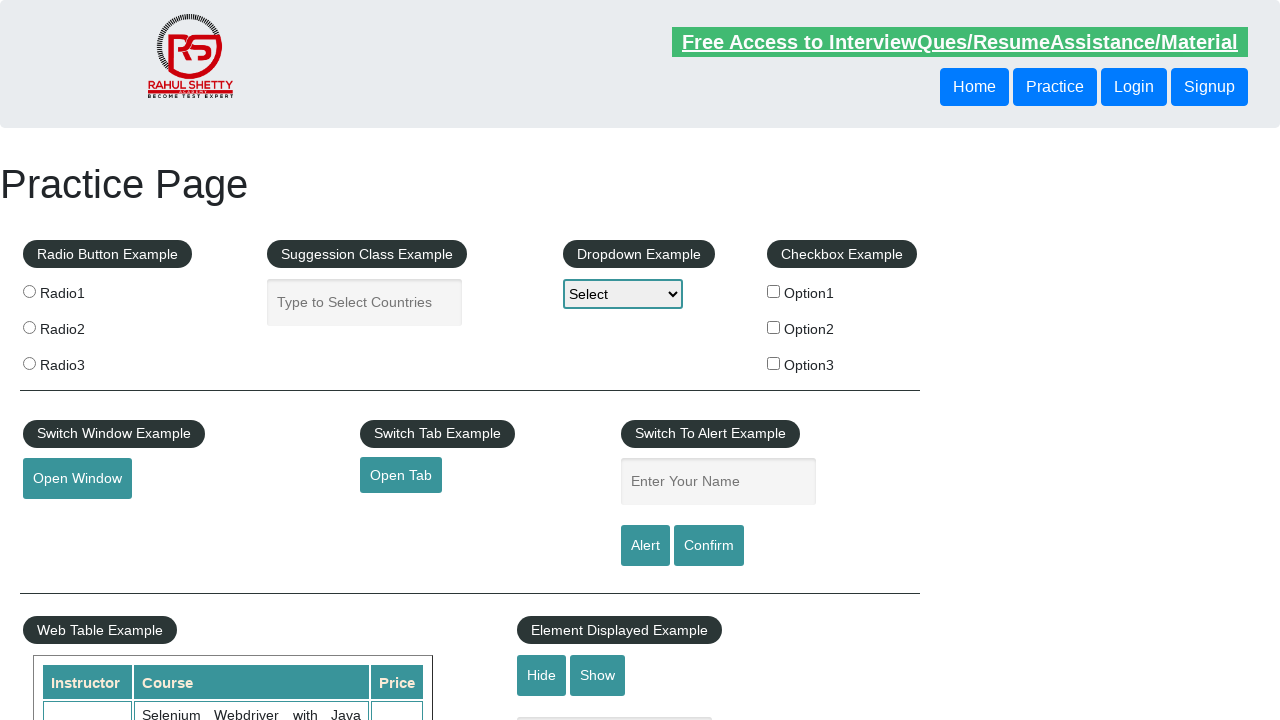

Scrolled within the fixed header table container
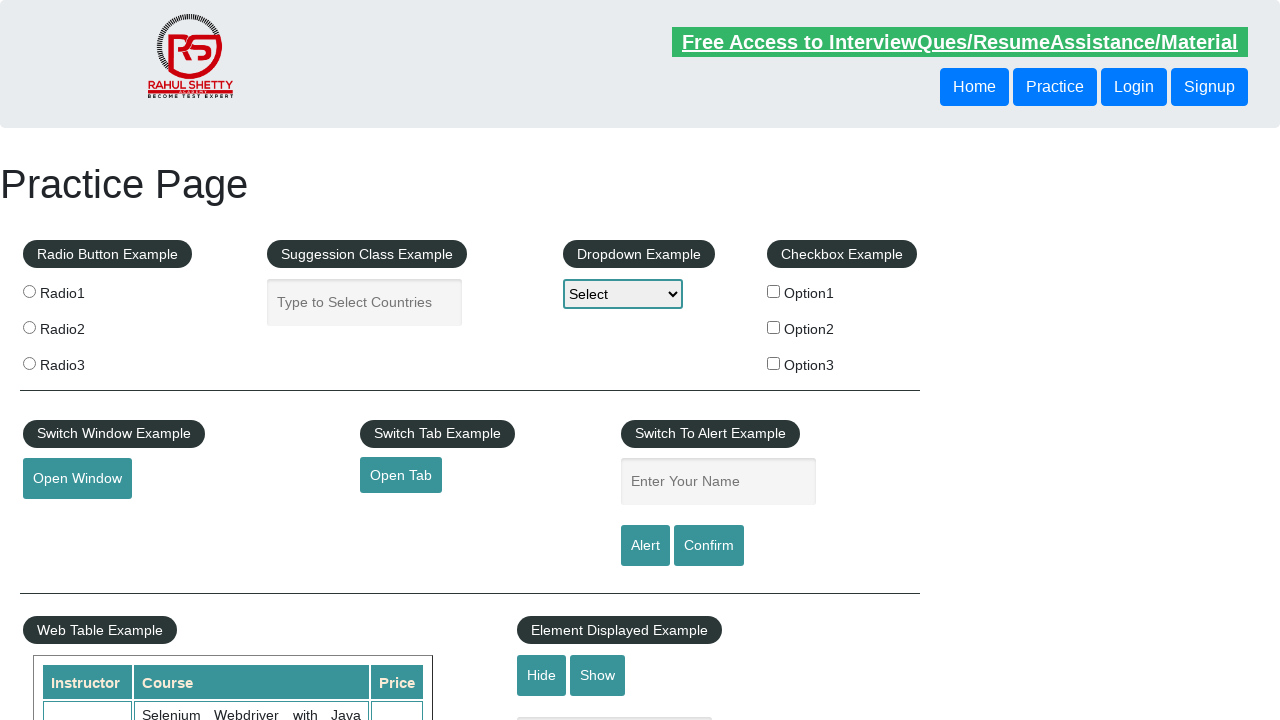

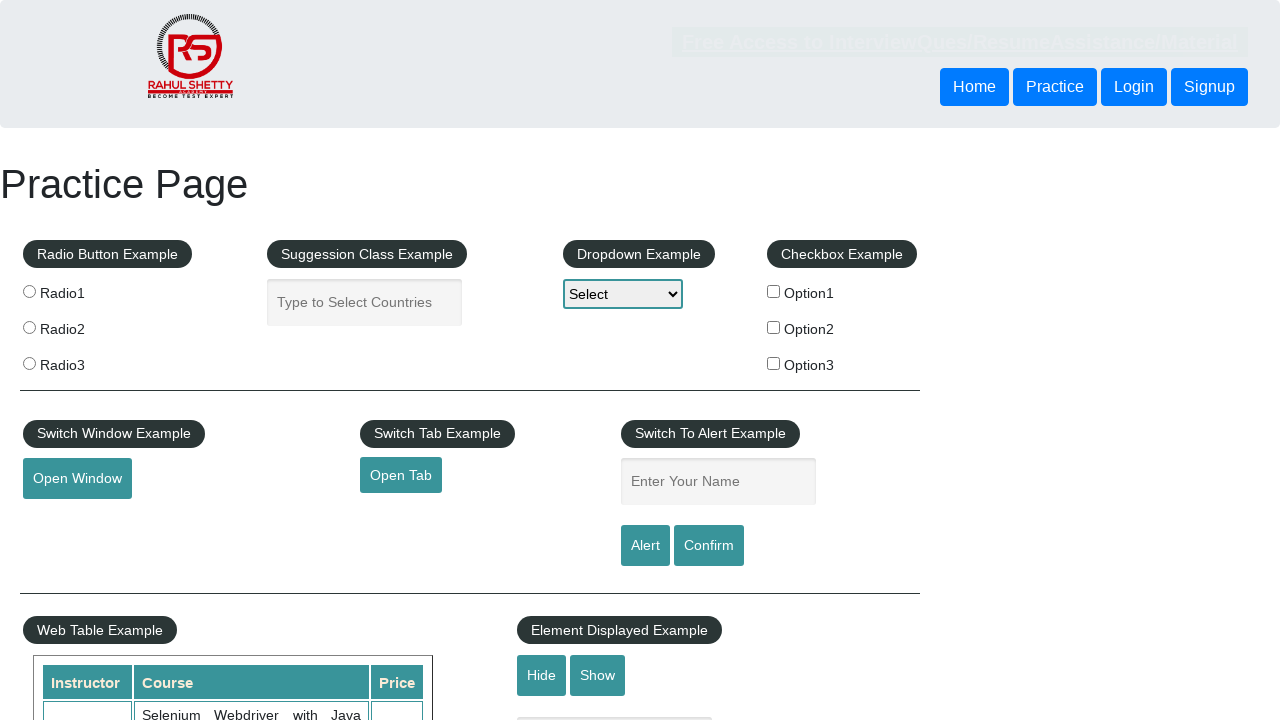